Tests Google Translate by clicking on the input field and typing "hello"

Starting URL: https://translate.google.com

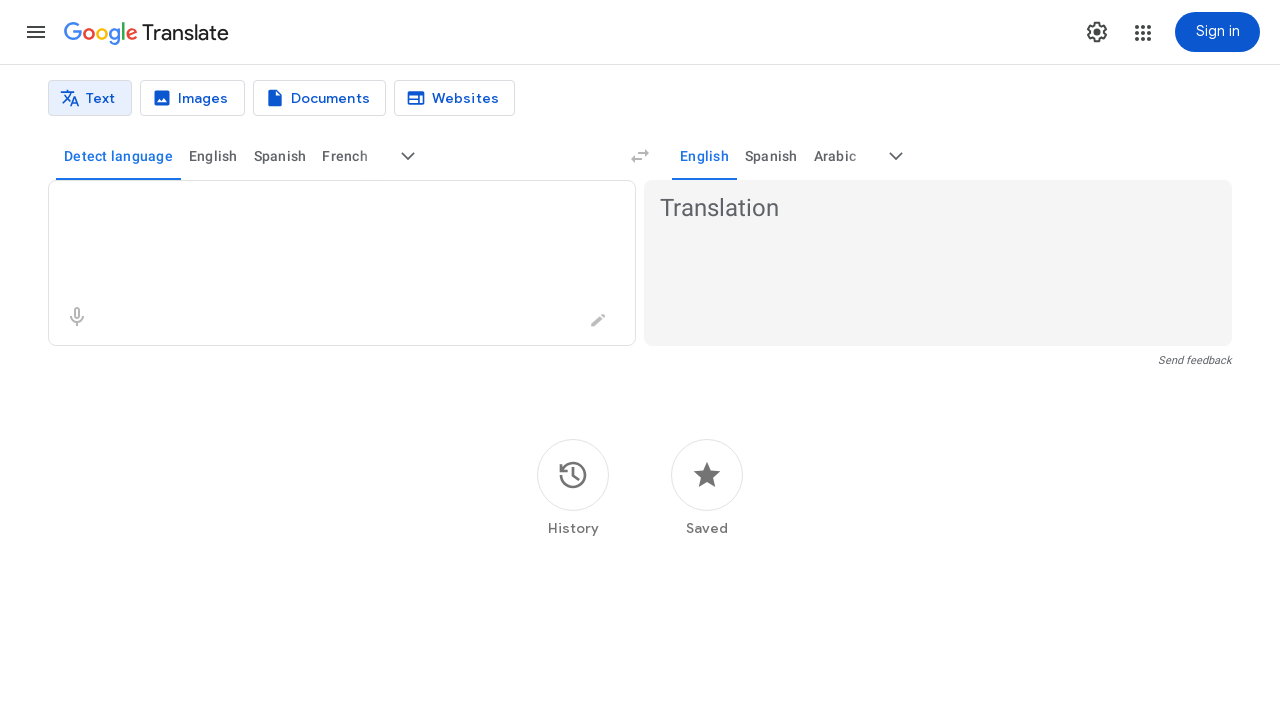

Clicked on the Google Translate source text input field at (324, 209) on textarea[aria-label*="Source text"]
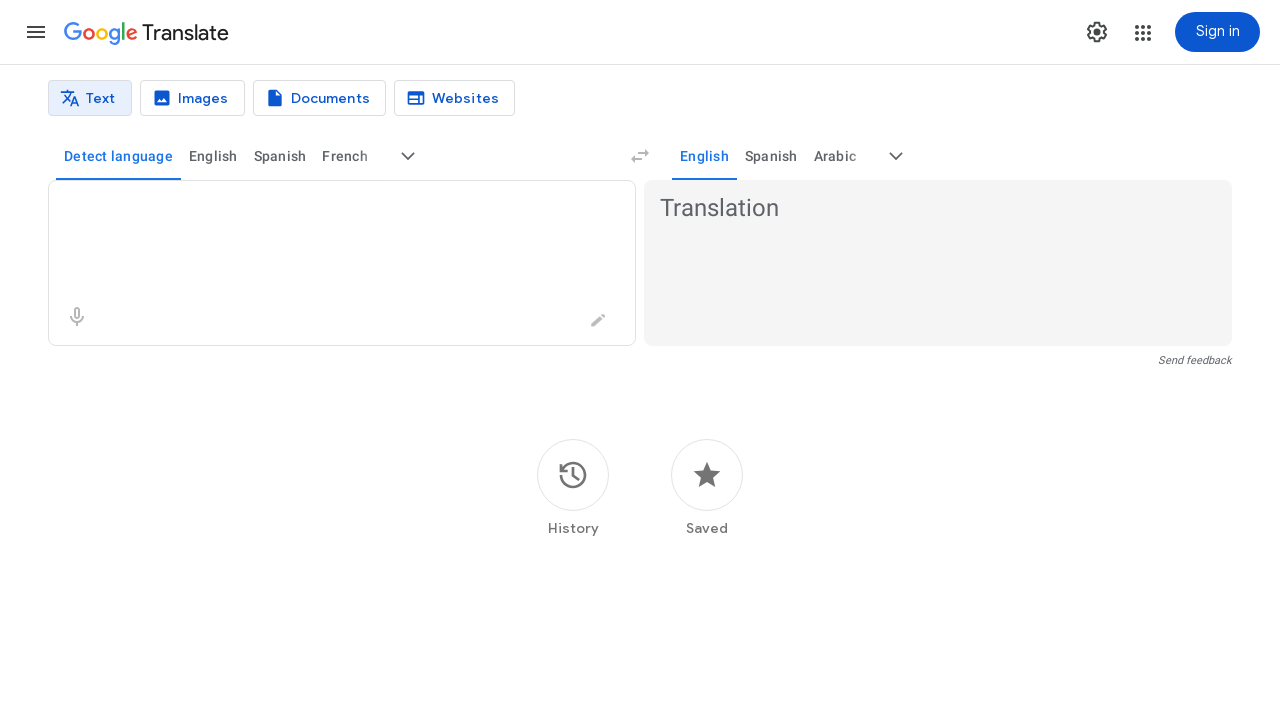

Typed 'hello' into the translation input field on textarea[aria-label*="Source text"]
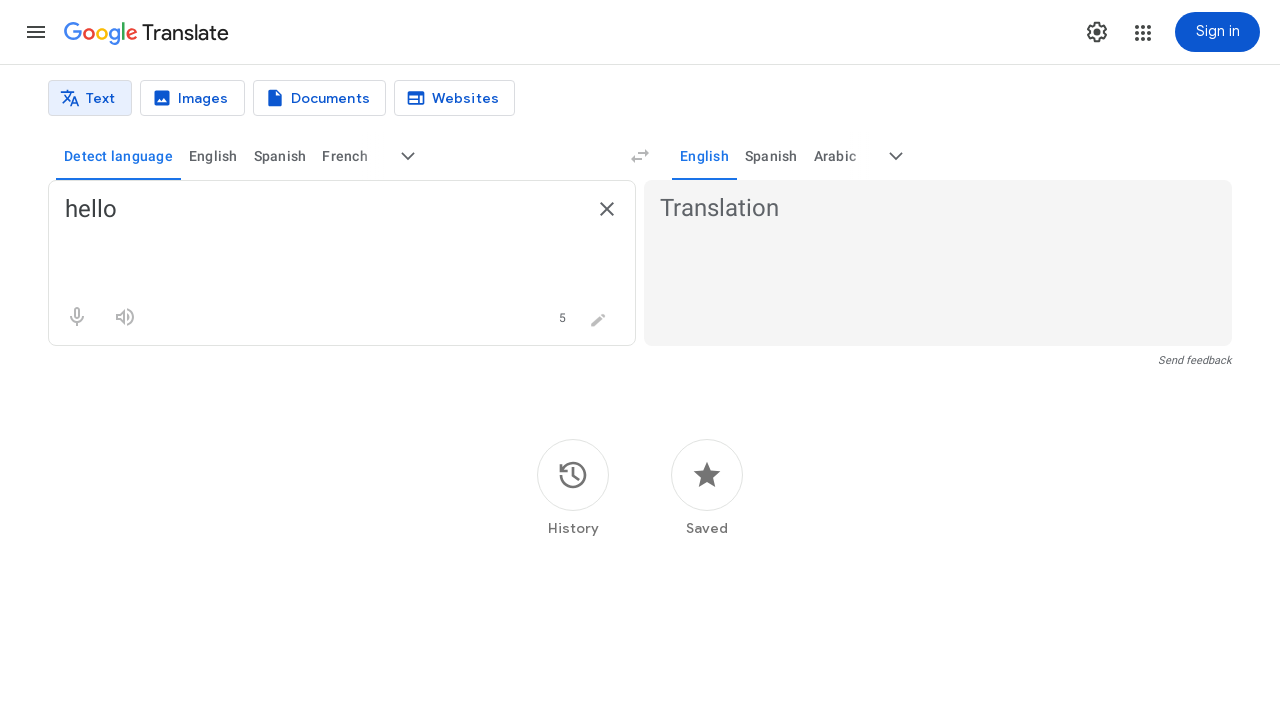

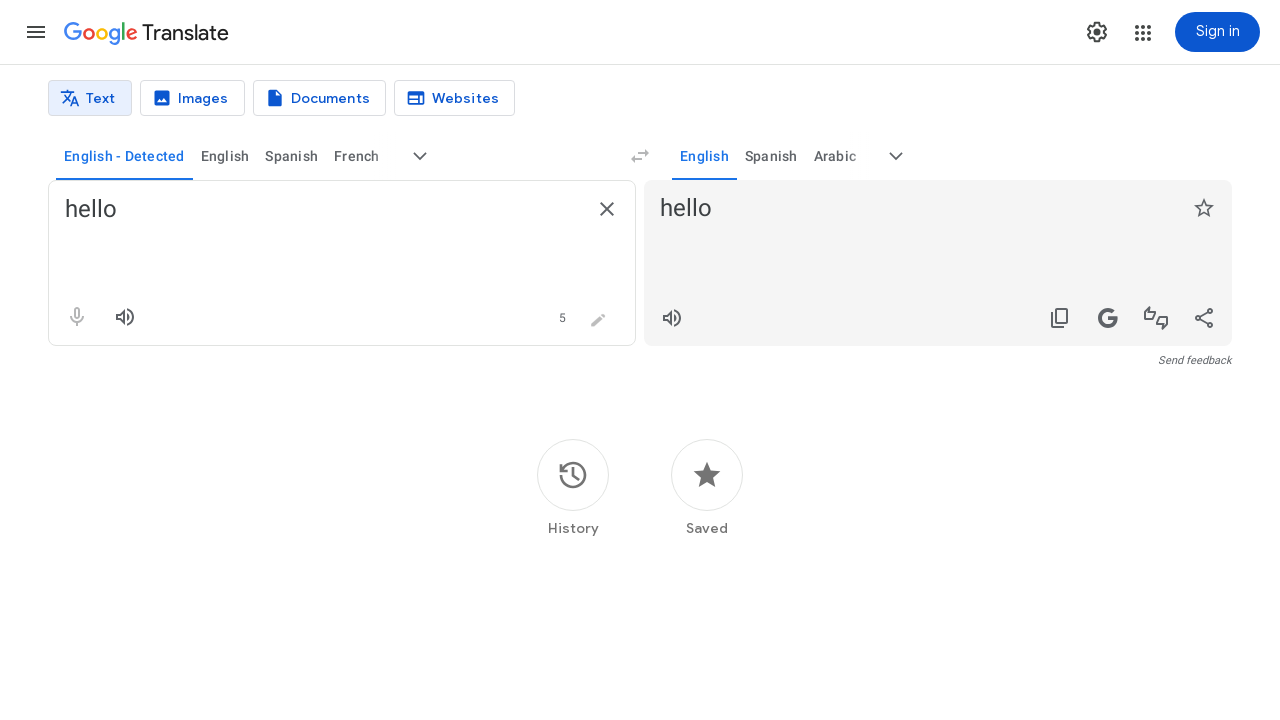